Tests a registration form by filling all required input fields with test data, submitting the form, and verifying the success message is displayed.

Starting URL: http://suninjuly.github.io/registration1.html

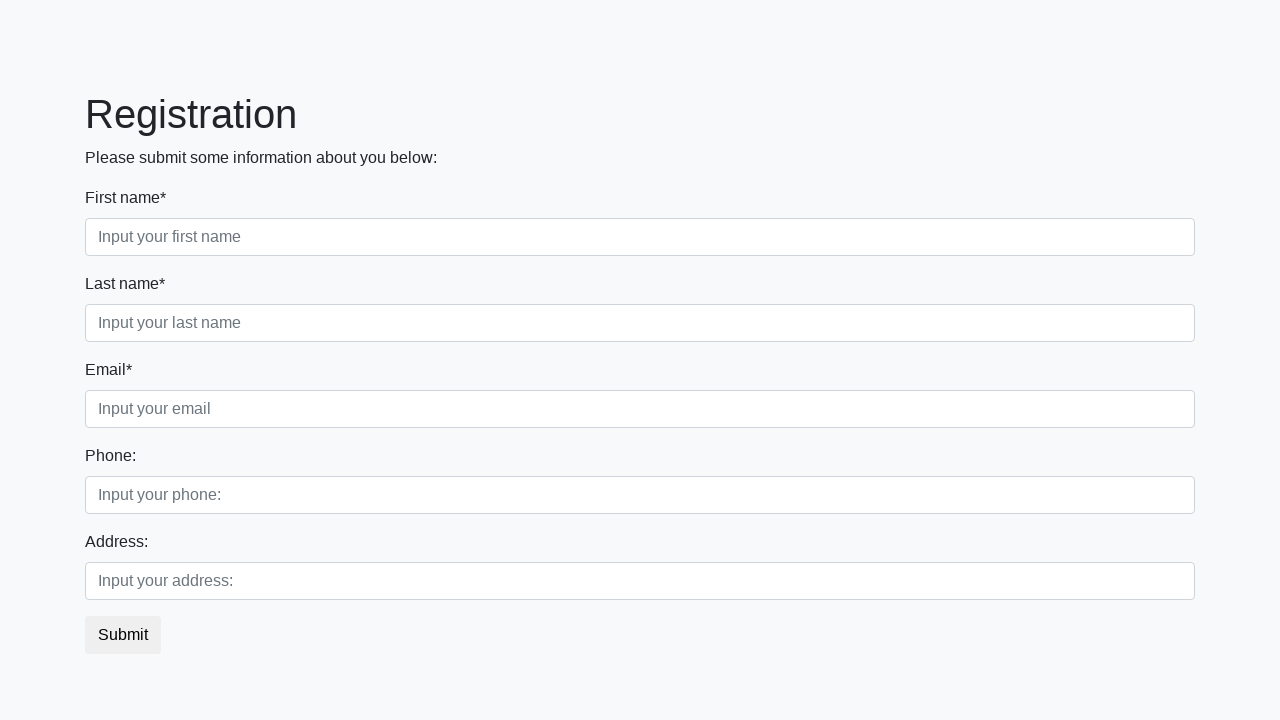

Located all required input fields
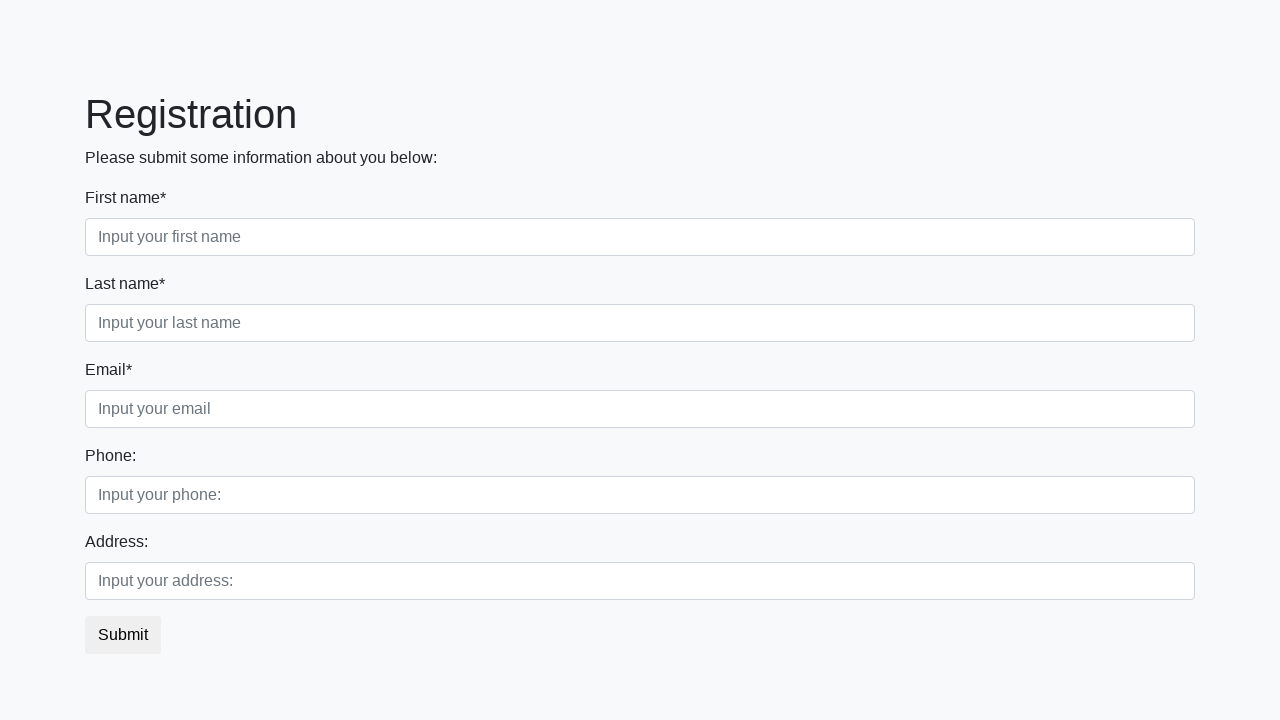

Found 3 required fields to fill
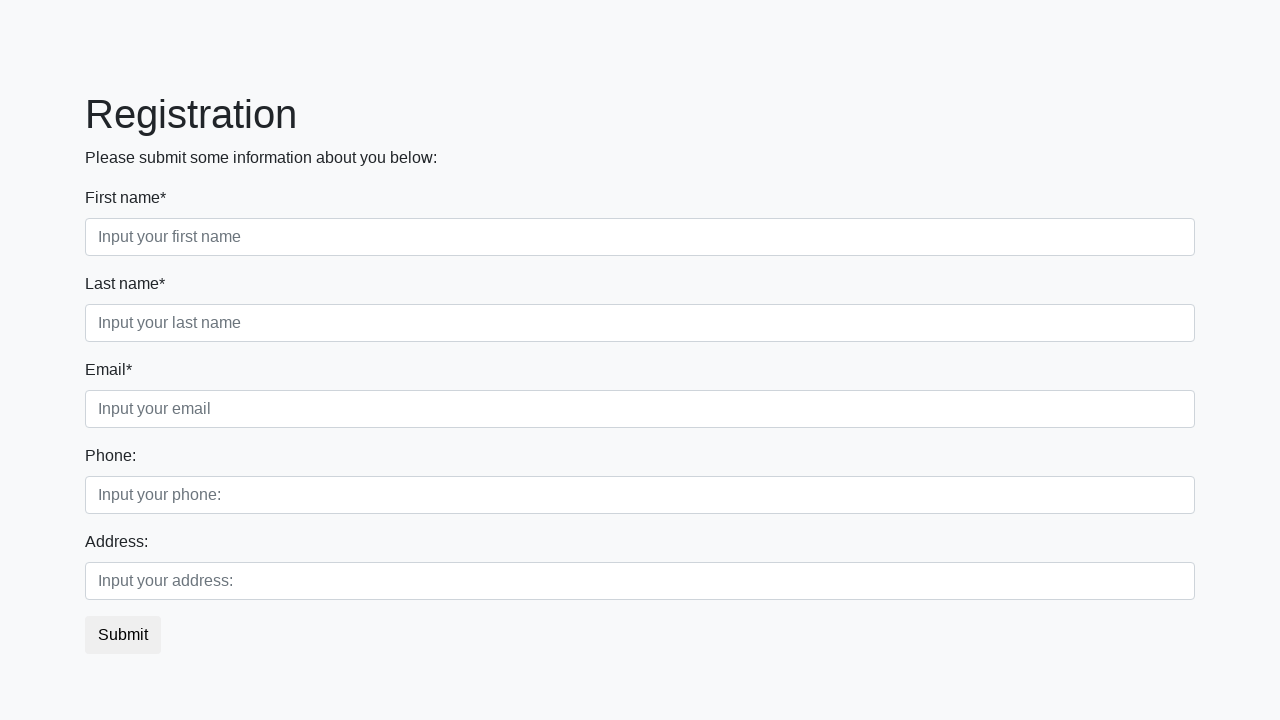

Filled required field 1 with test data on input[required] >> nth=0
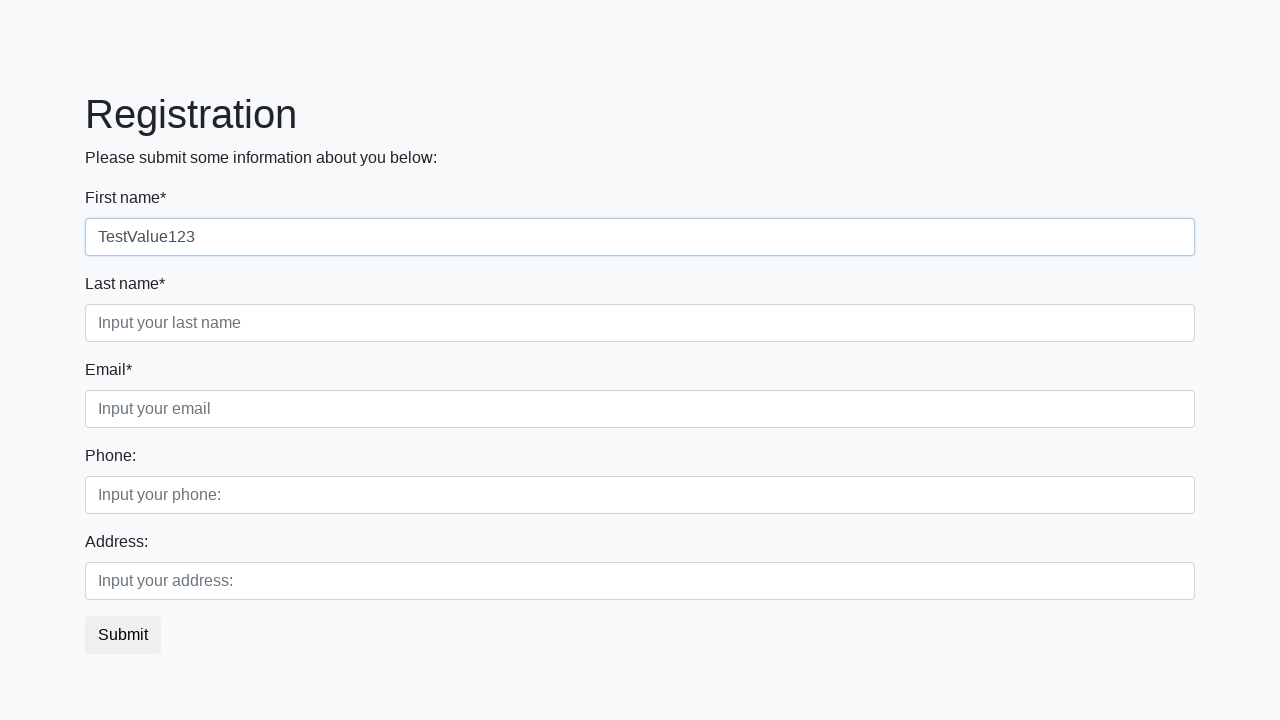

Filled required field 2 with test data on input[required] >> nth=1
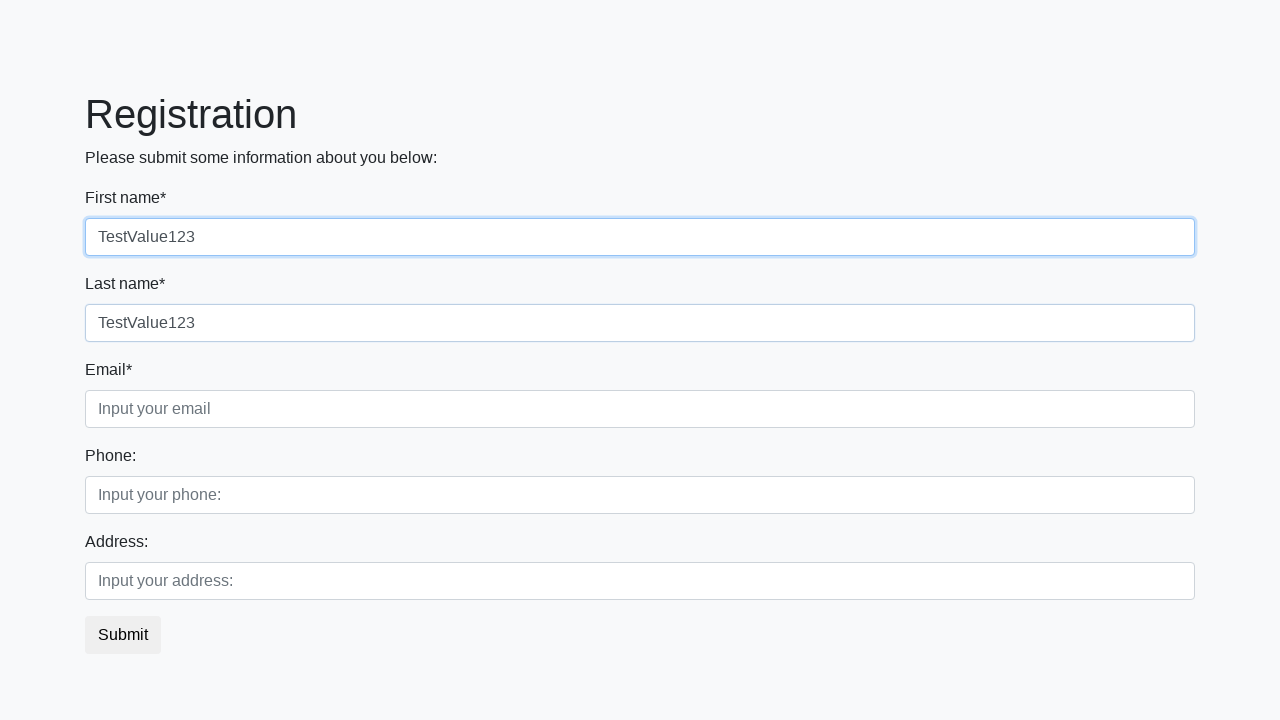

Filled required field 3 with test data on input[required] >> nth=2
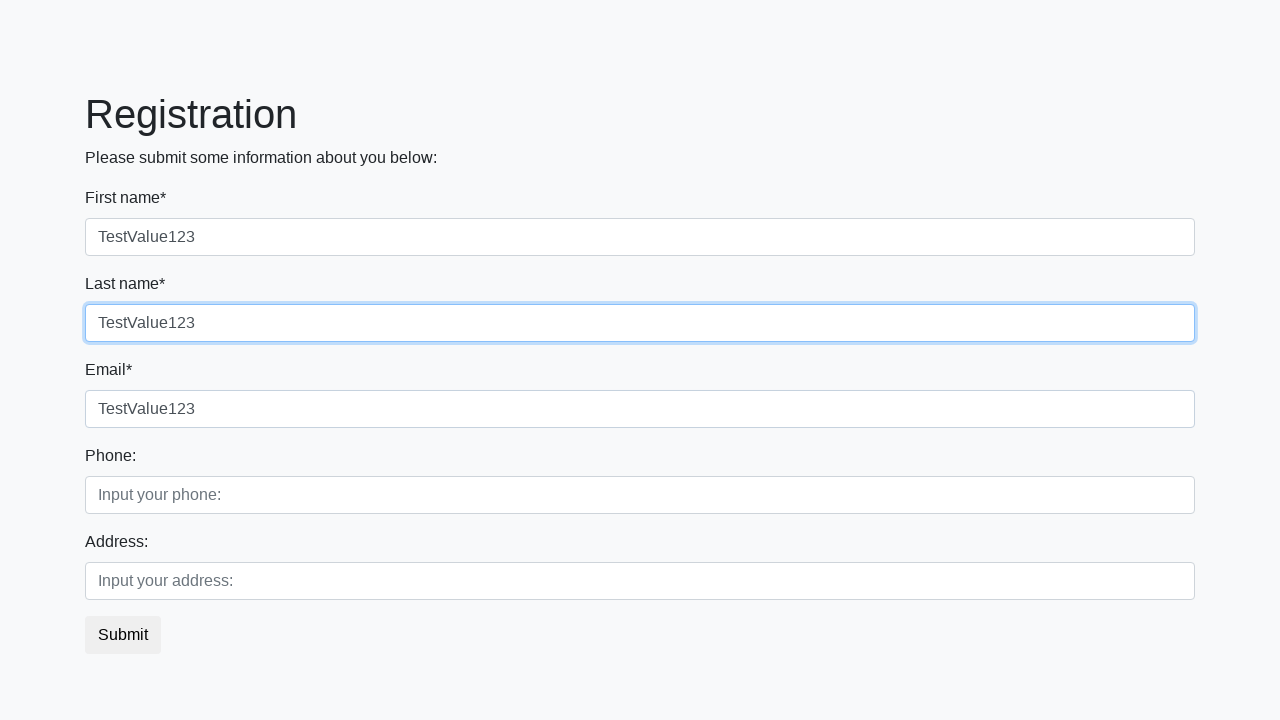

Clicked the submit button at (123, 635) on button.btn
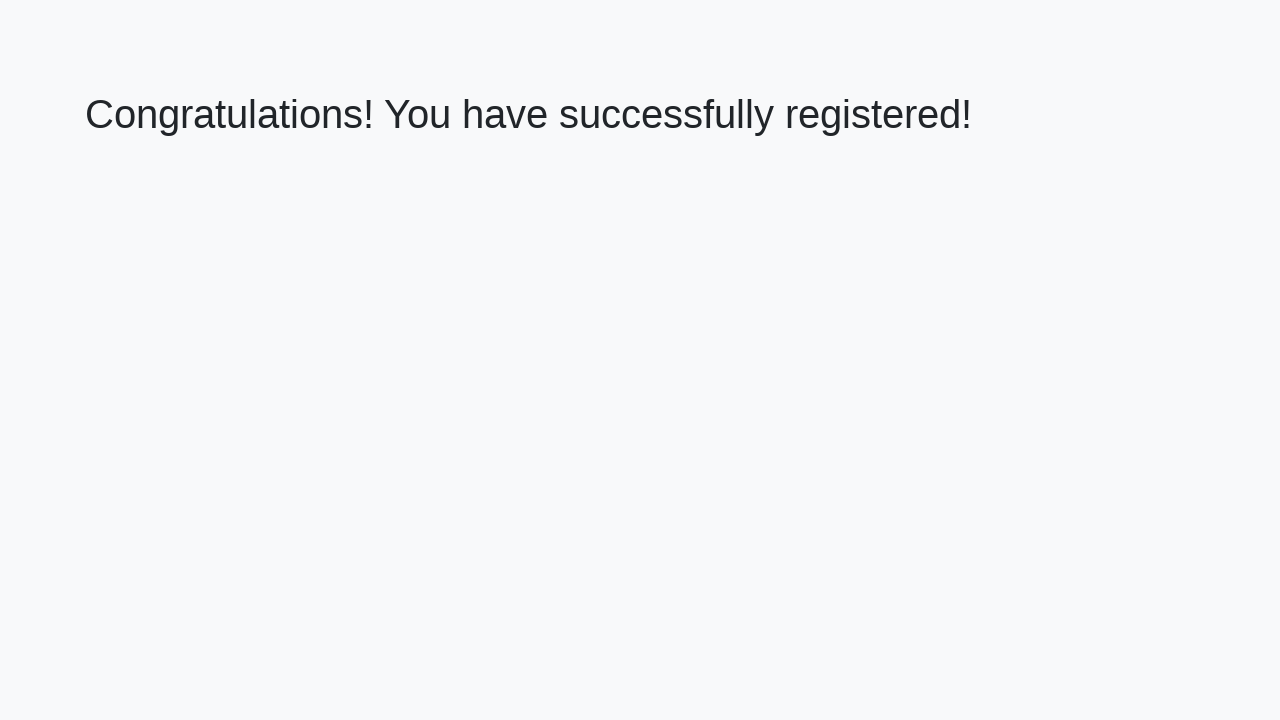

Success message header loaded
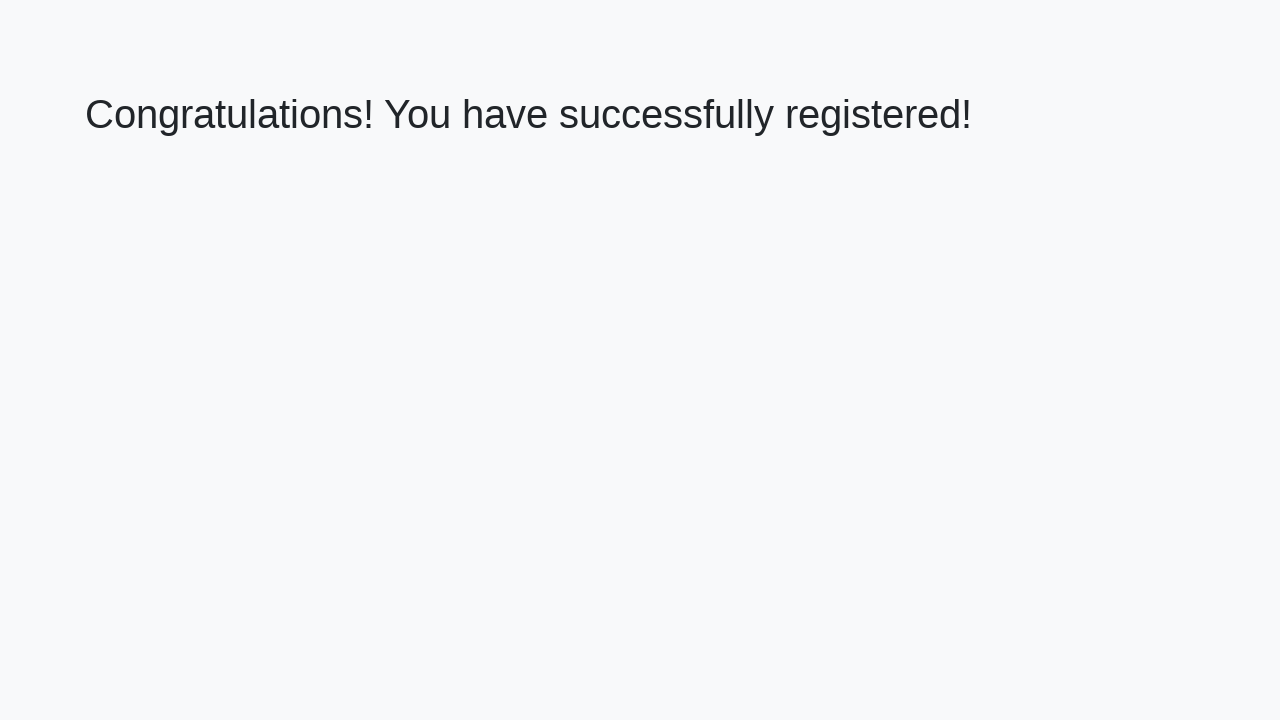

Retrieved success message text
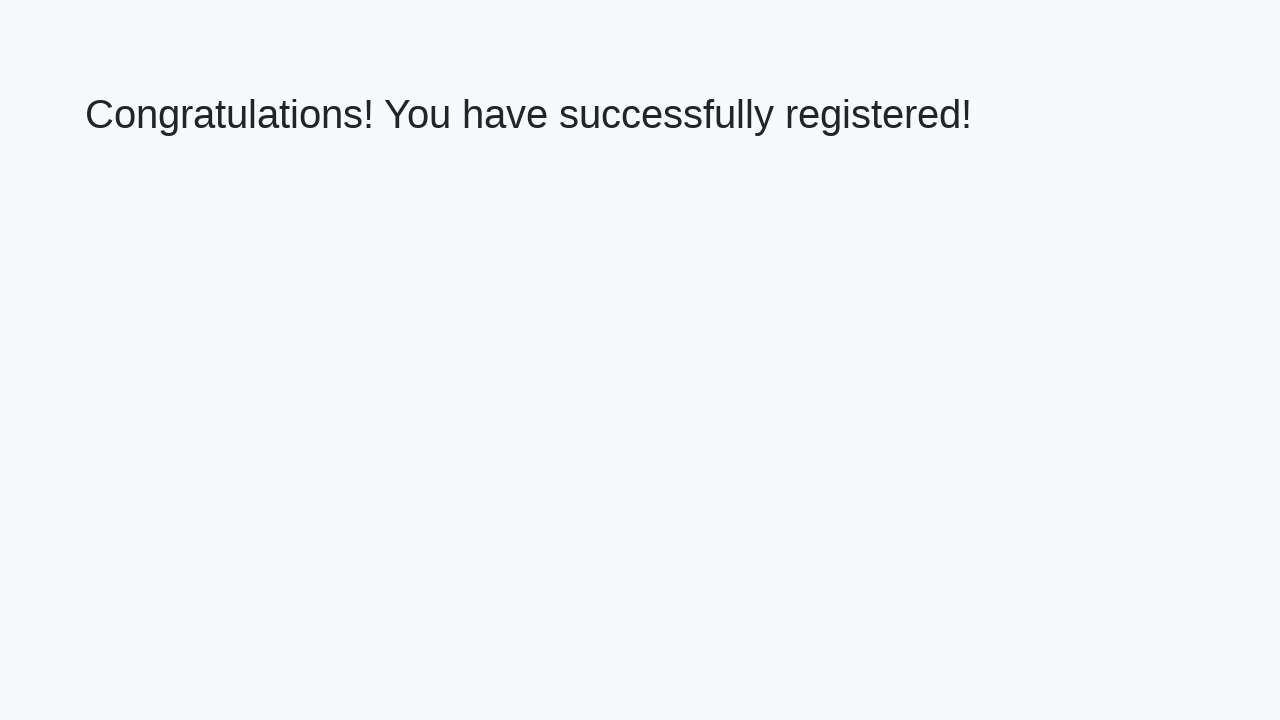

Verified success message matches expected text
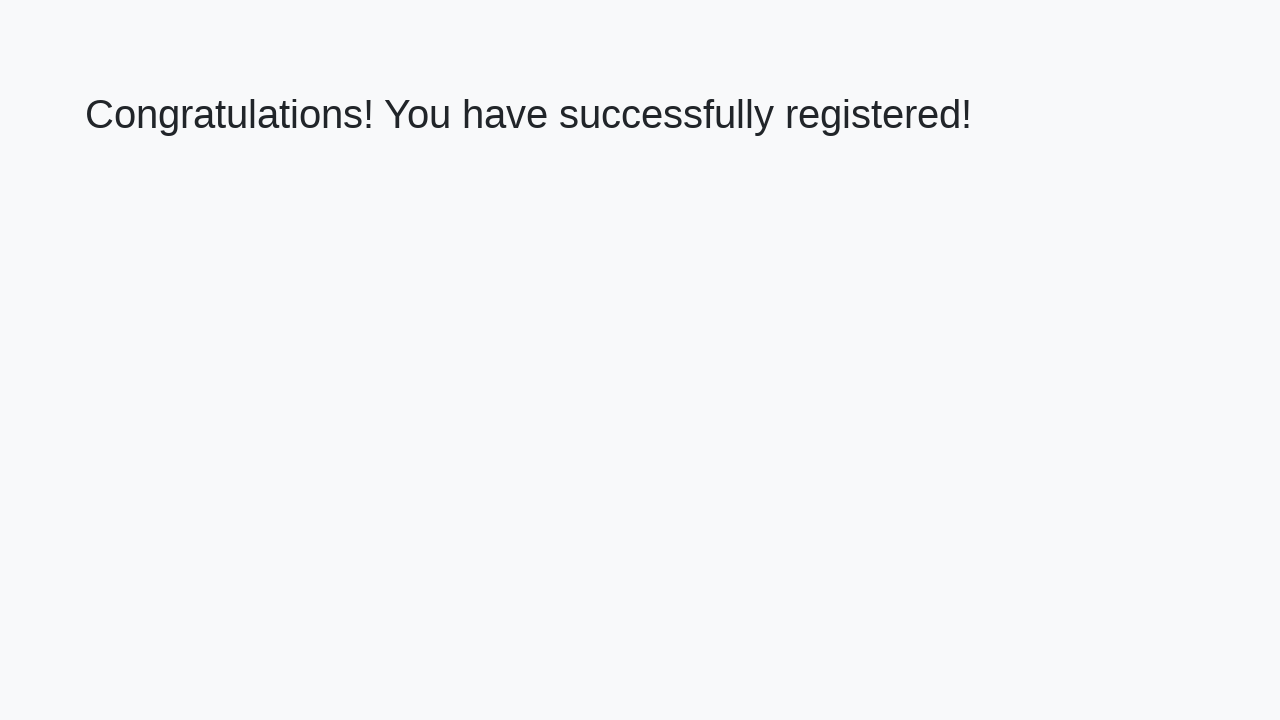

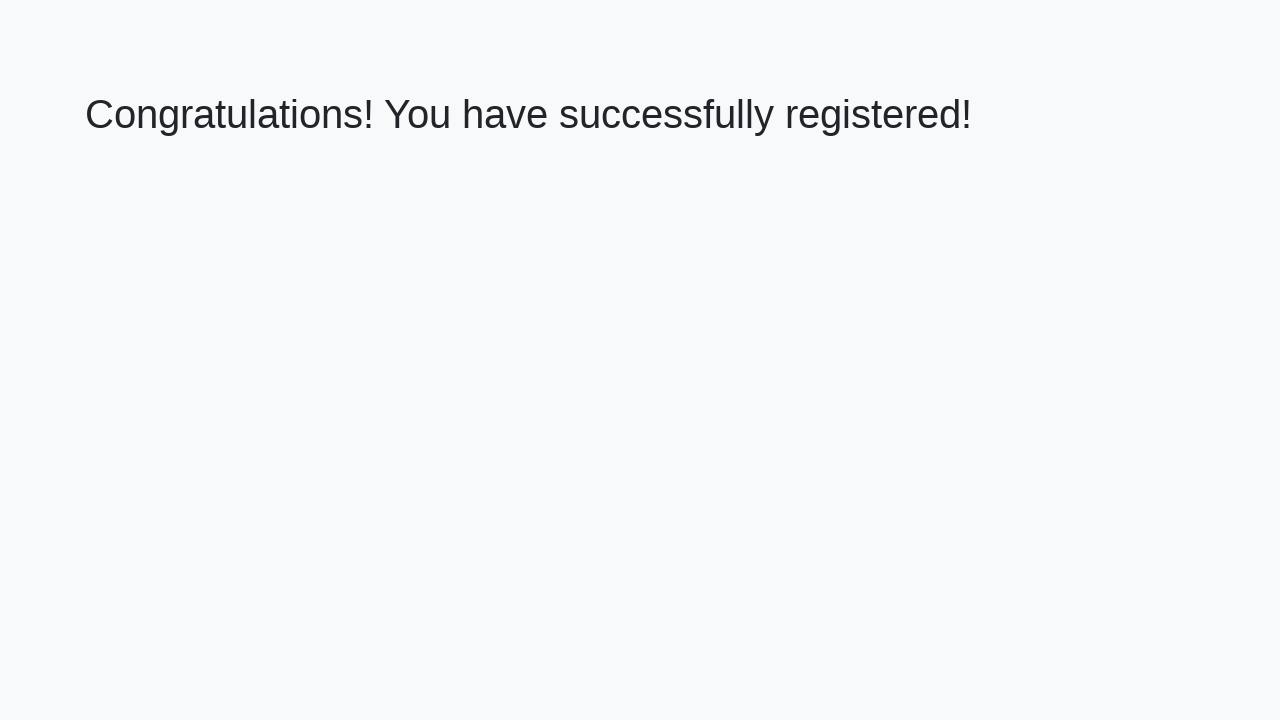